Searches for rings on BlueStone website, hovers over the Price filter, and retrieves the count of items below 10,000

Starting URL: https://www.bluestone.com

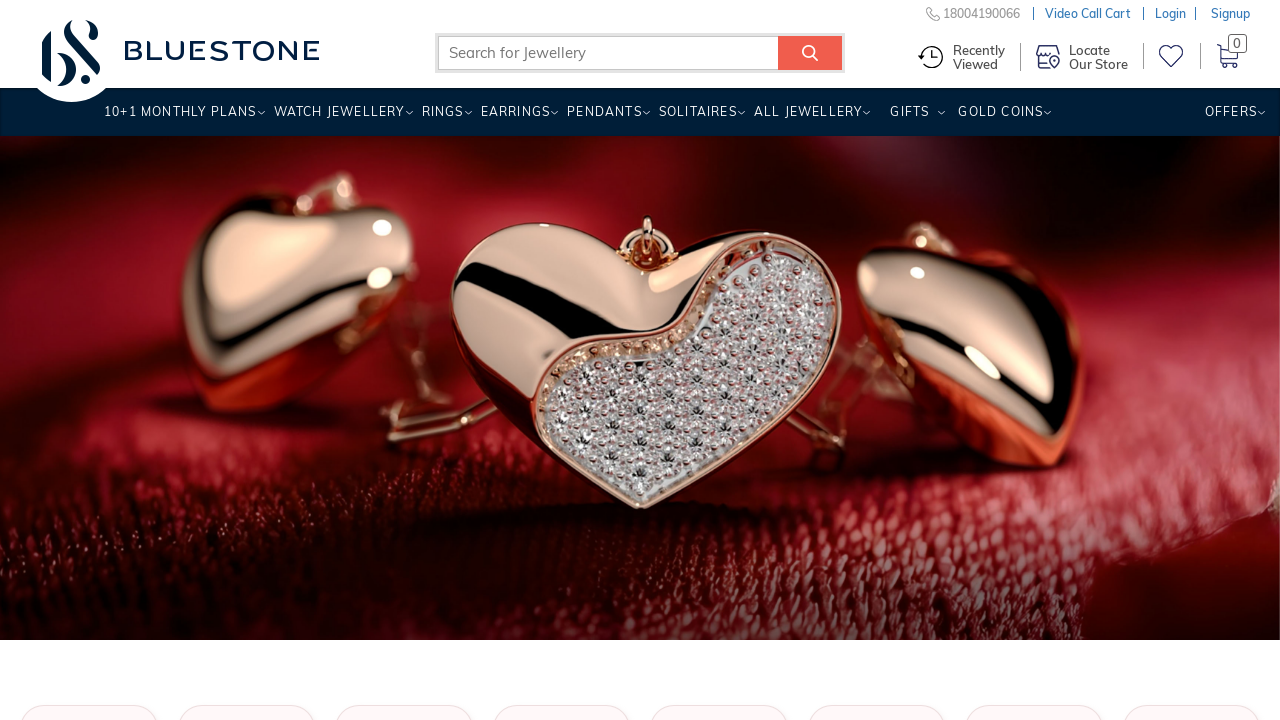

Navigated to BlueStone website
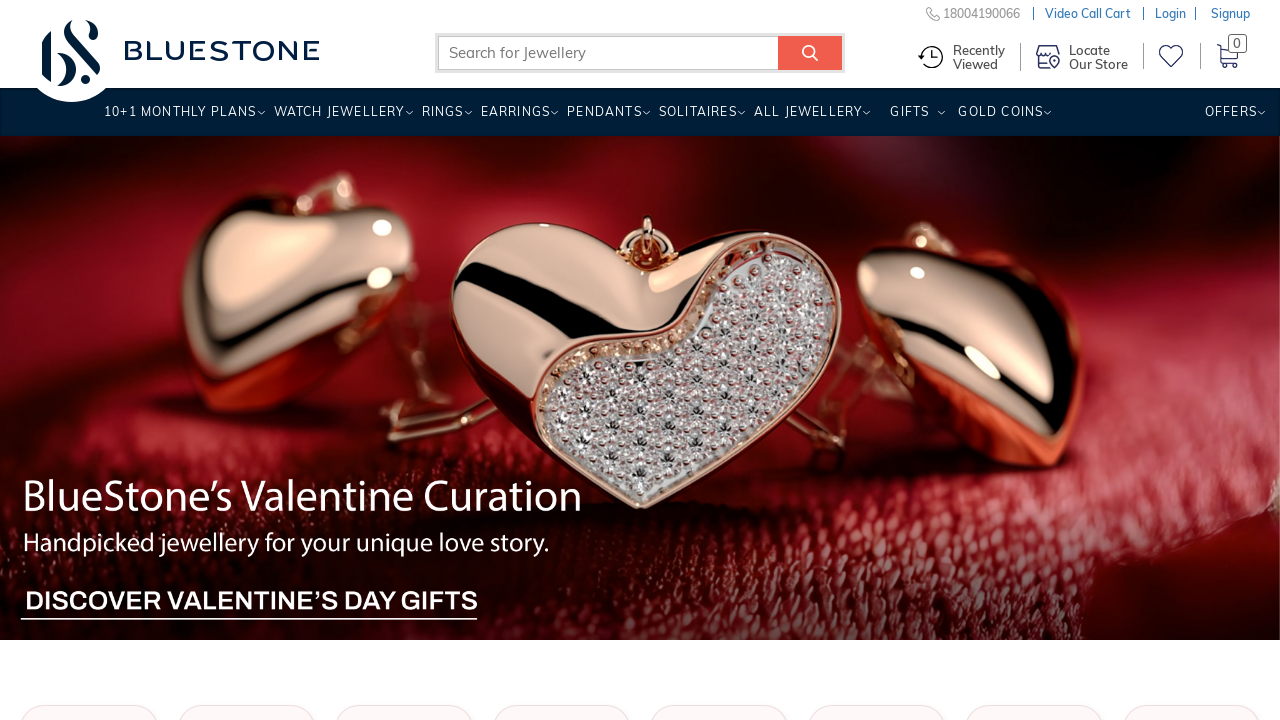

Located search box element
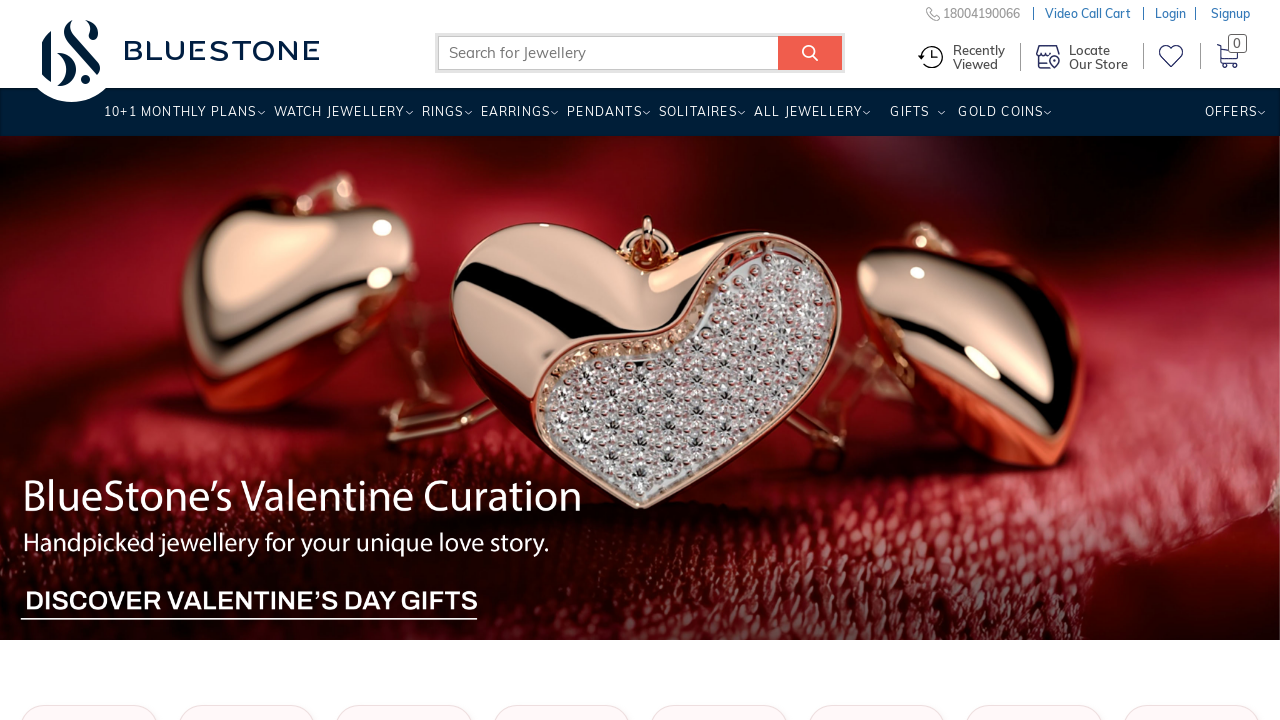

Filled search box with 'rings' on #search_query_top_elastic_search
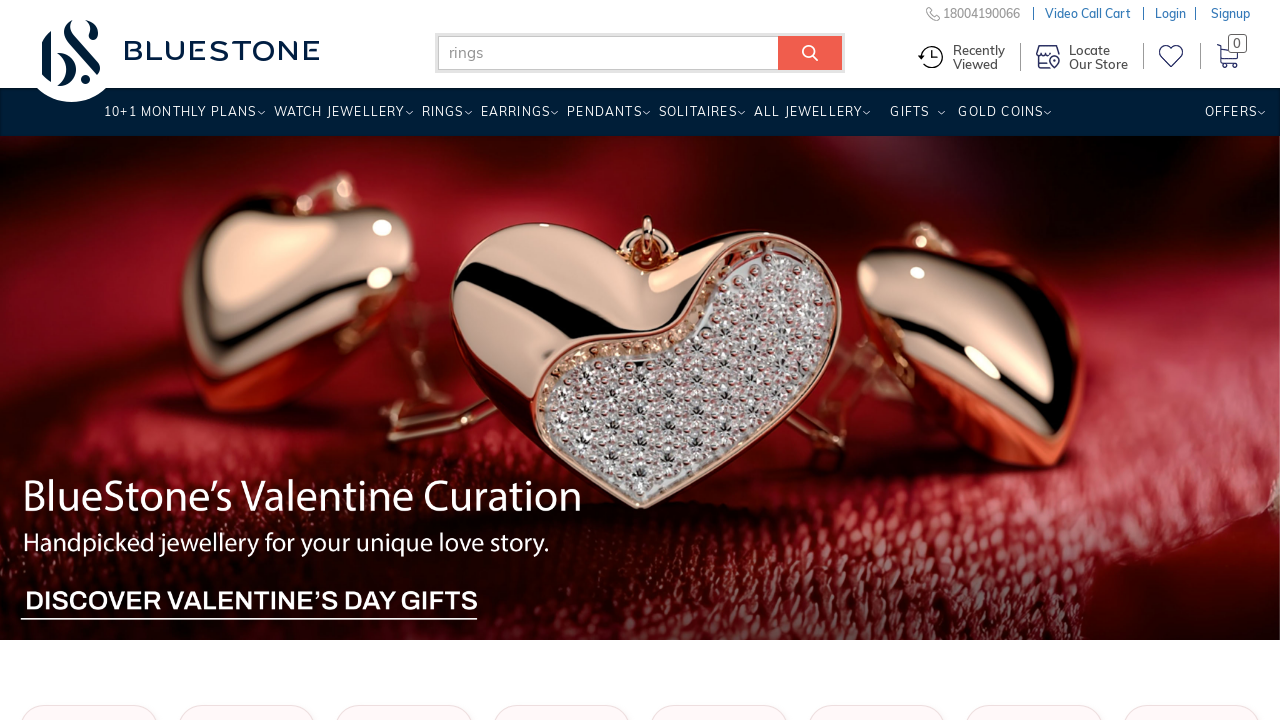

Pressed Enter to search for rings on #search_query_top_elastic_search
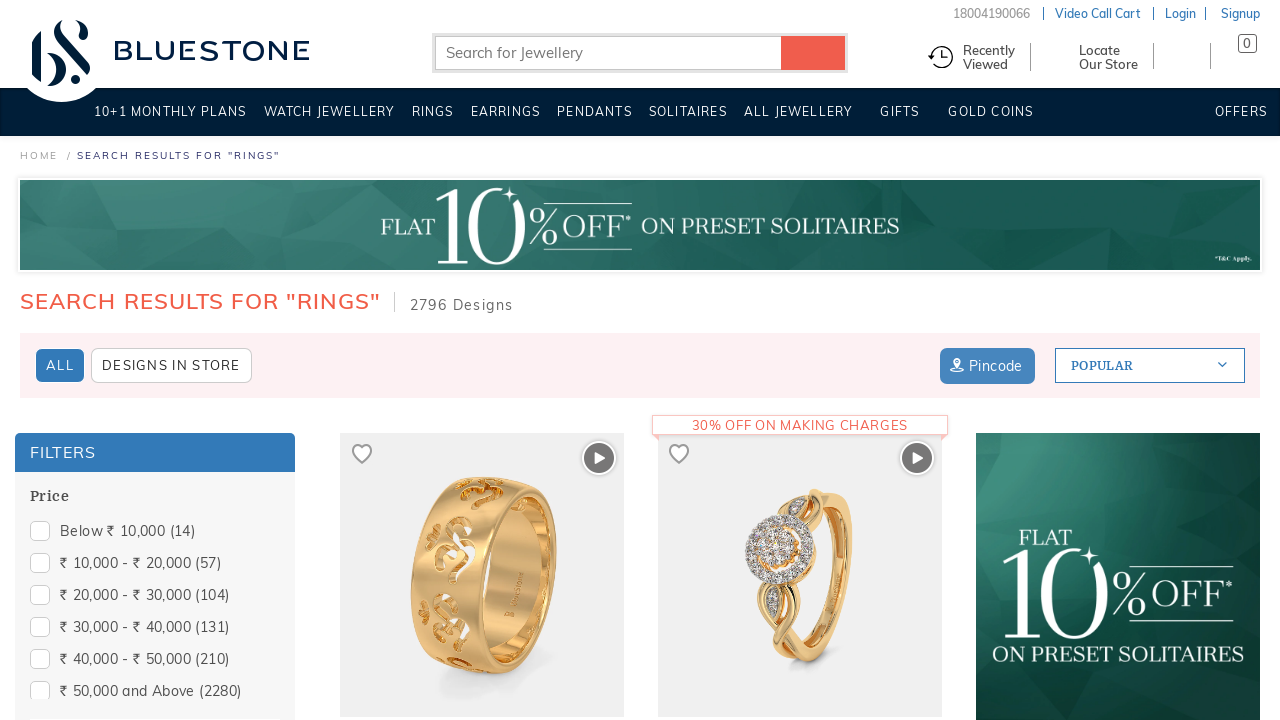

Waited for search results to load completely
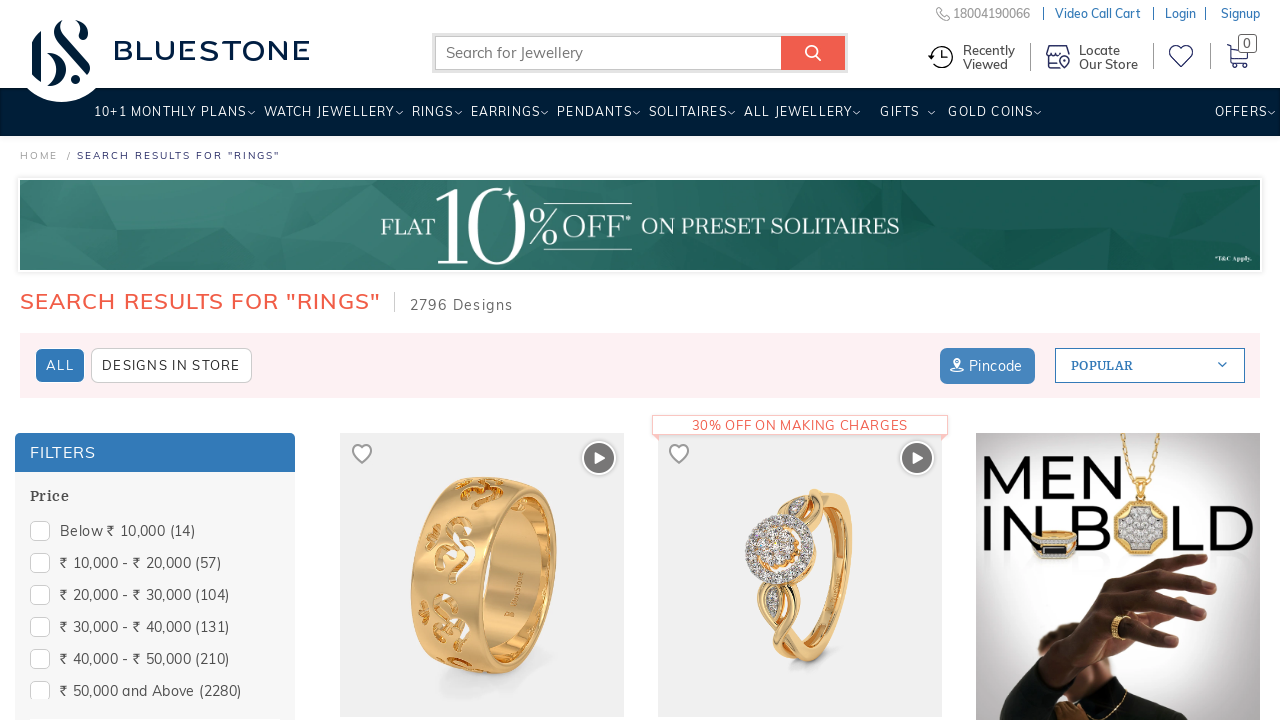

Hovered over Price filter to reveal options at (49, 496) on xpath=//span[text()='Price']
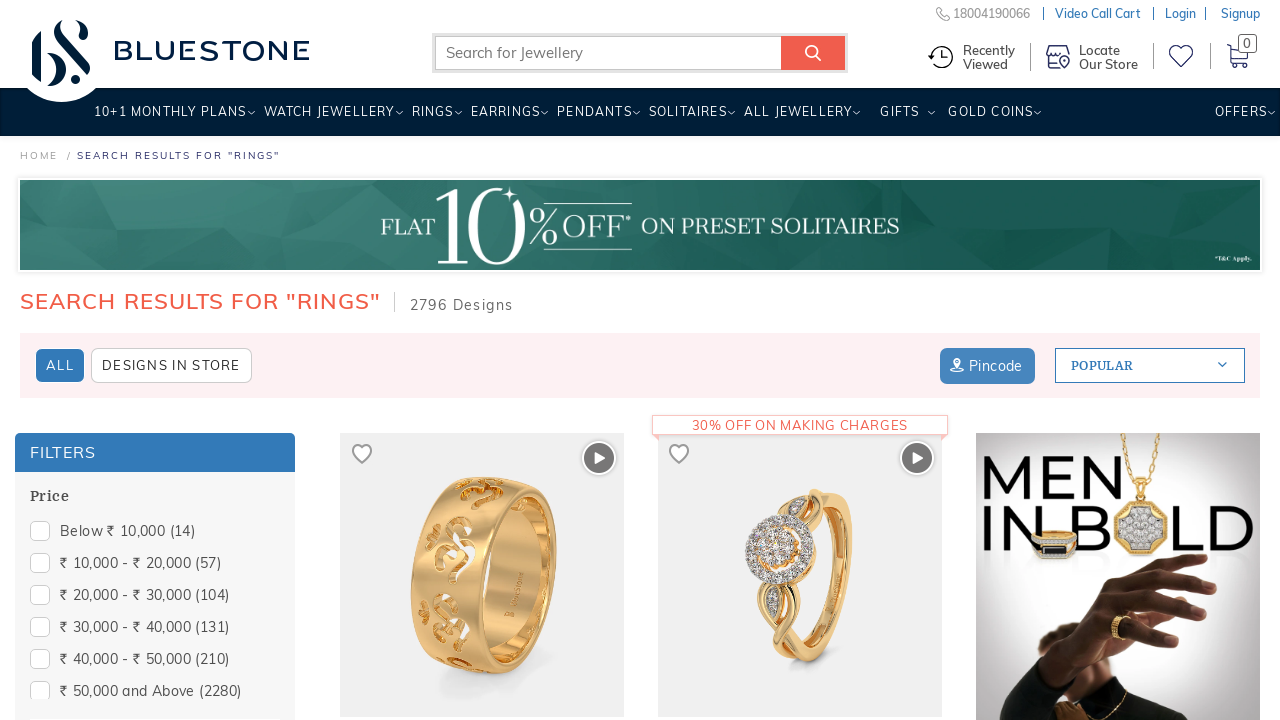

Waited for price filter options to appear
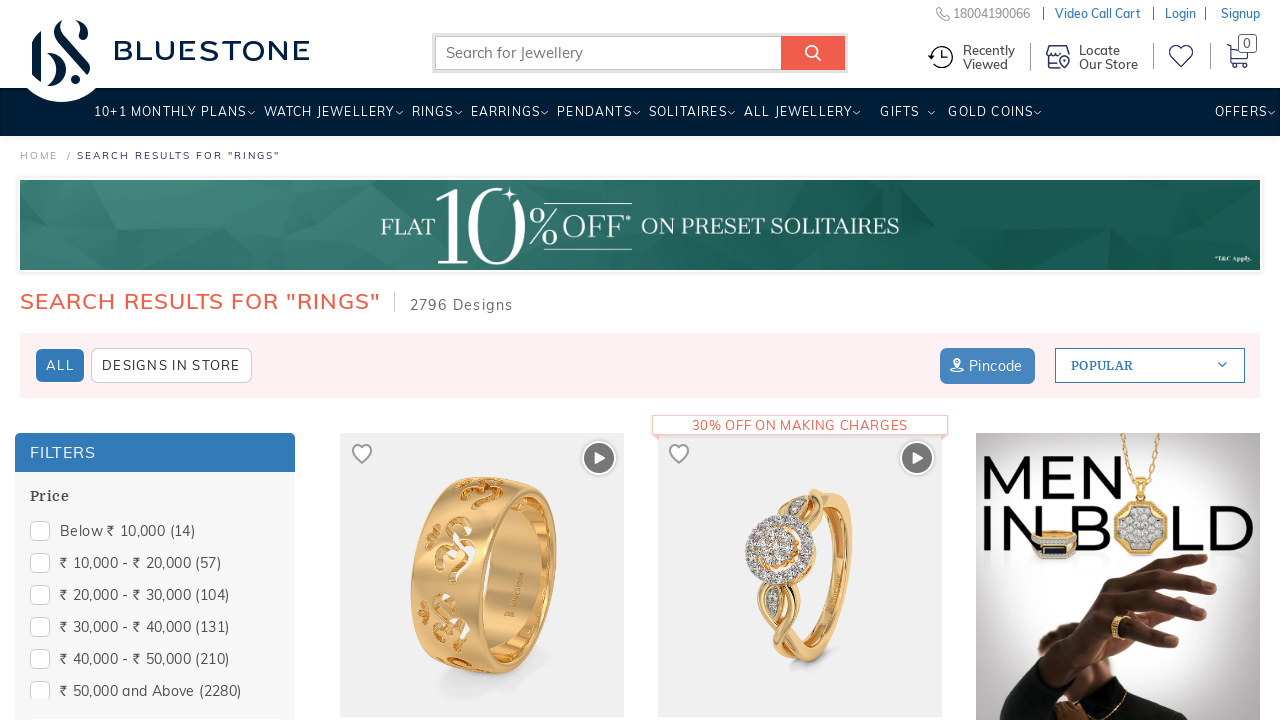

Located count element for items below 10,000
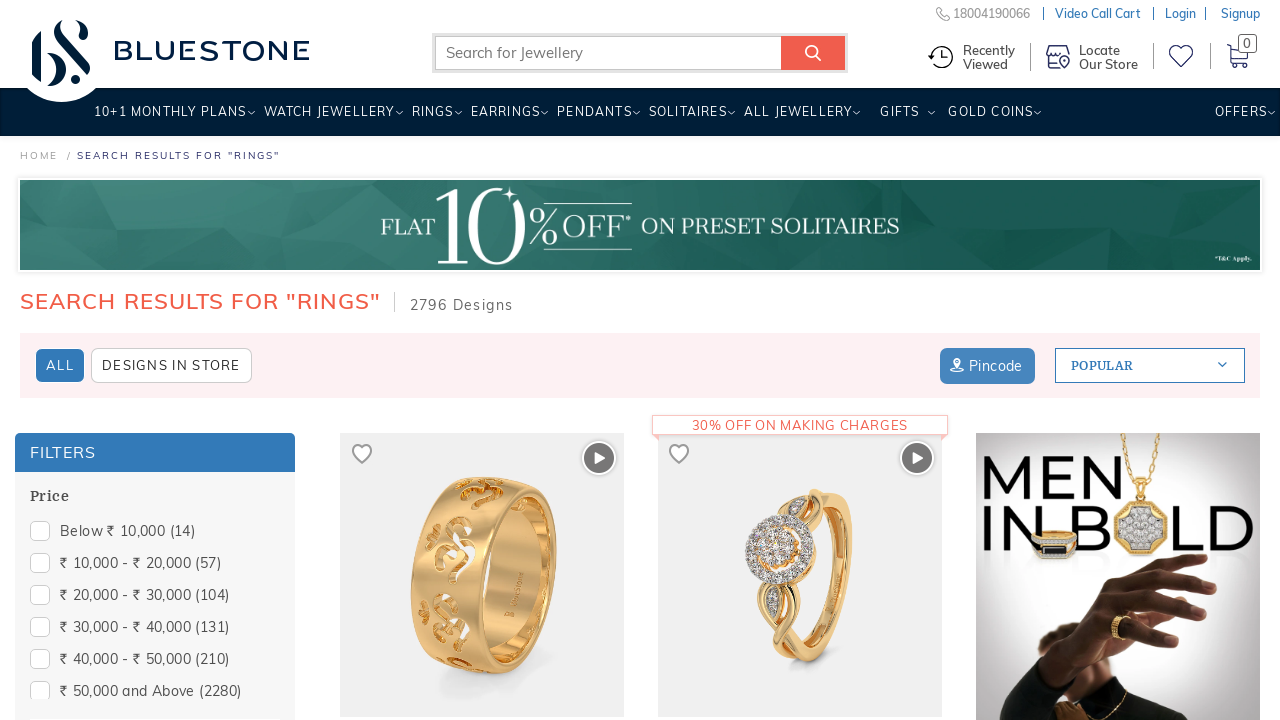

Retrieved count of items below 10,000: (14)
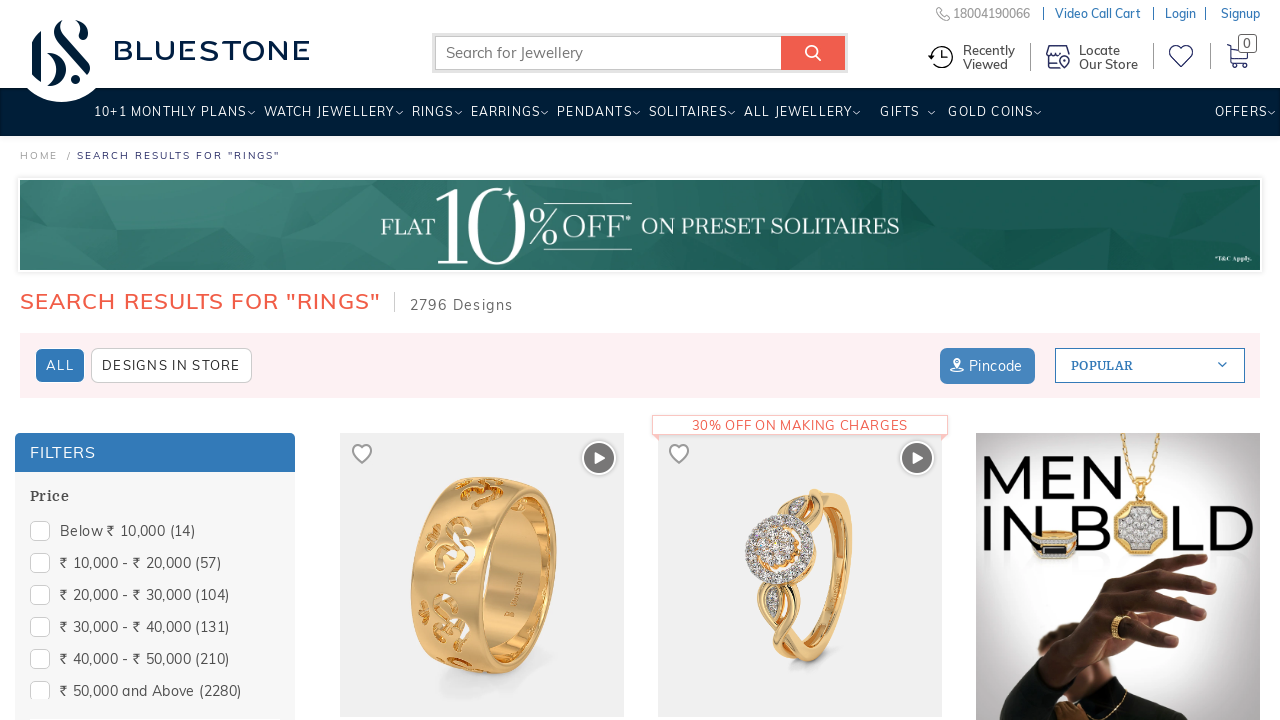

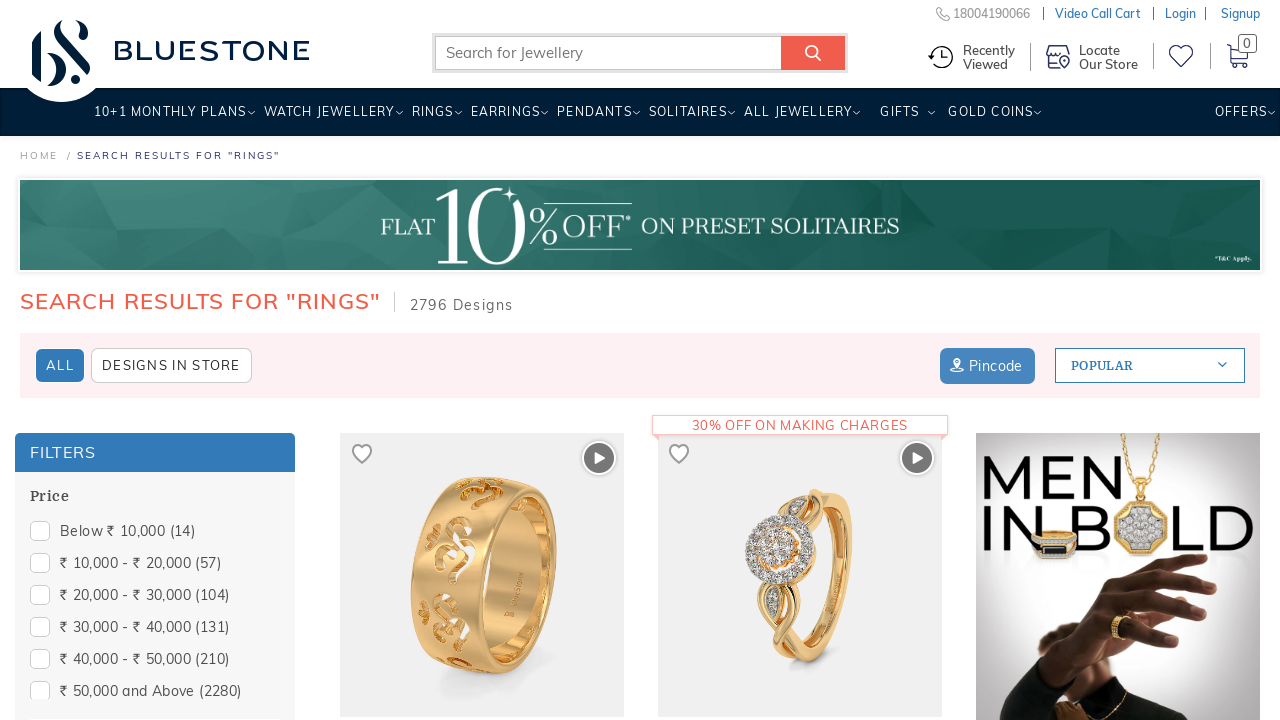